Tests a web form by filling in the text area and submitting, then verifying the success message

Starting URL: https://www.selenium.dev/selenium/web/web-form.html

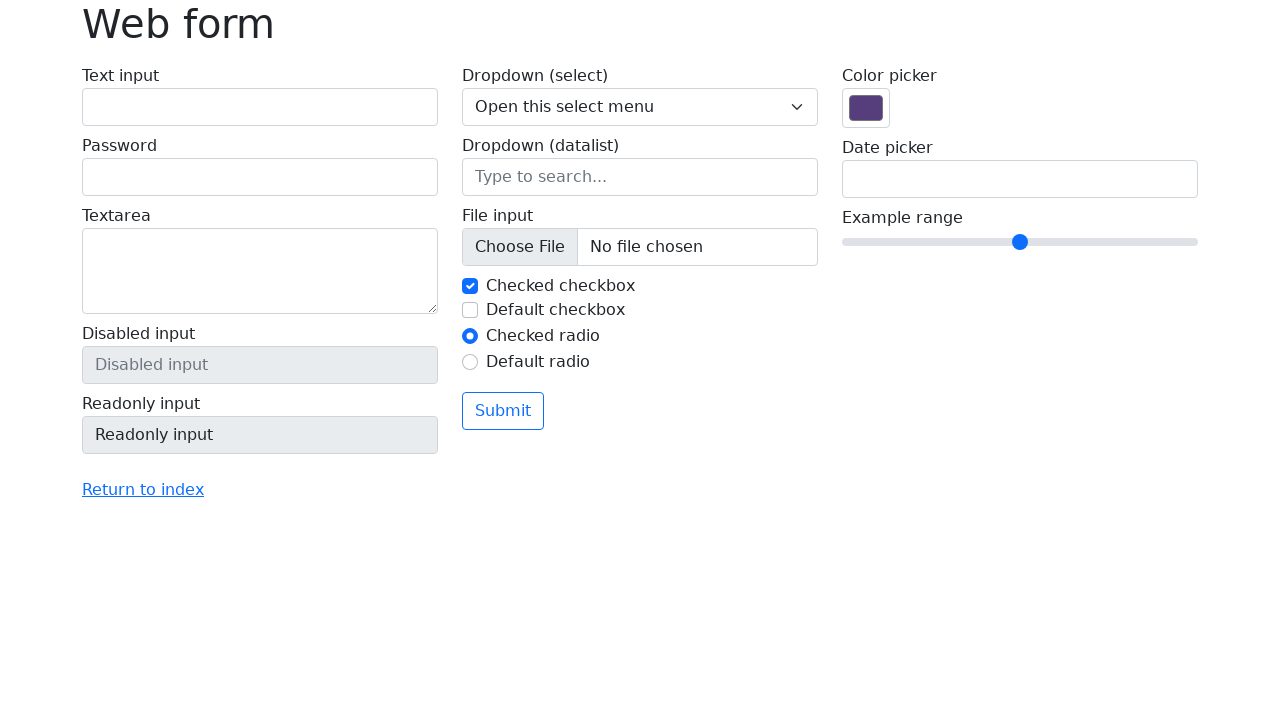

Filled text area with 'Hello world' on textarea[name='my-textarea']
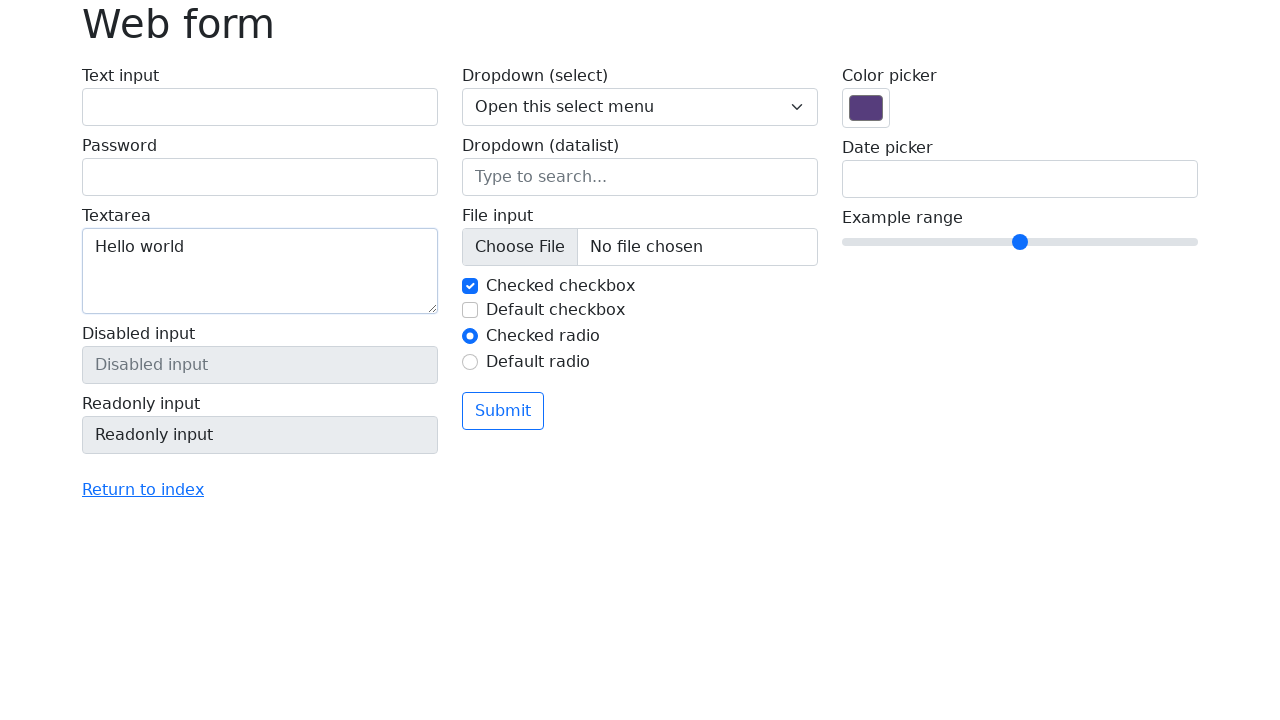

Clicked submit button at (503, 411) on button
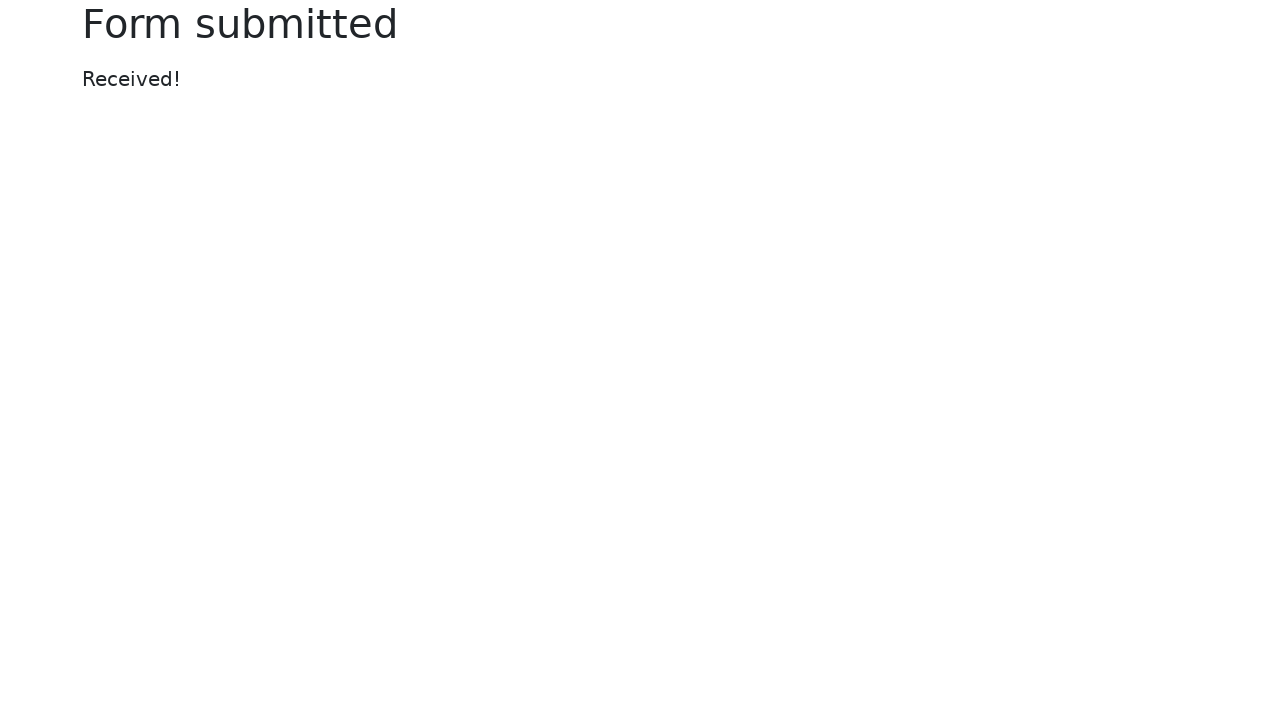

Success message appeared
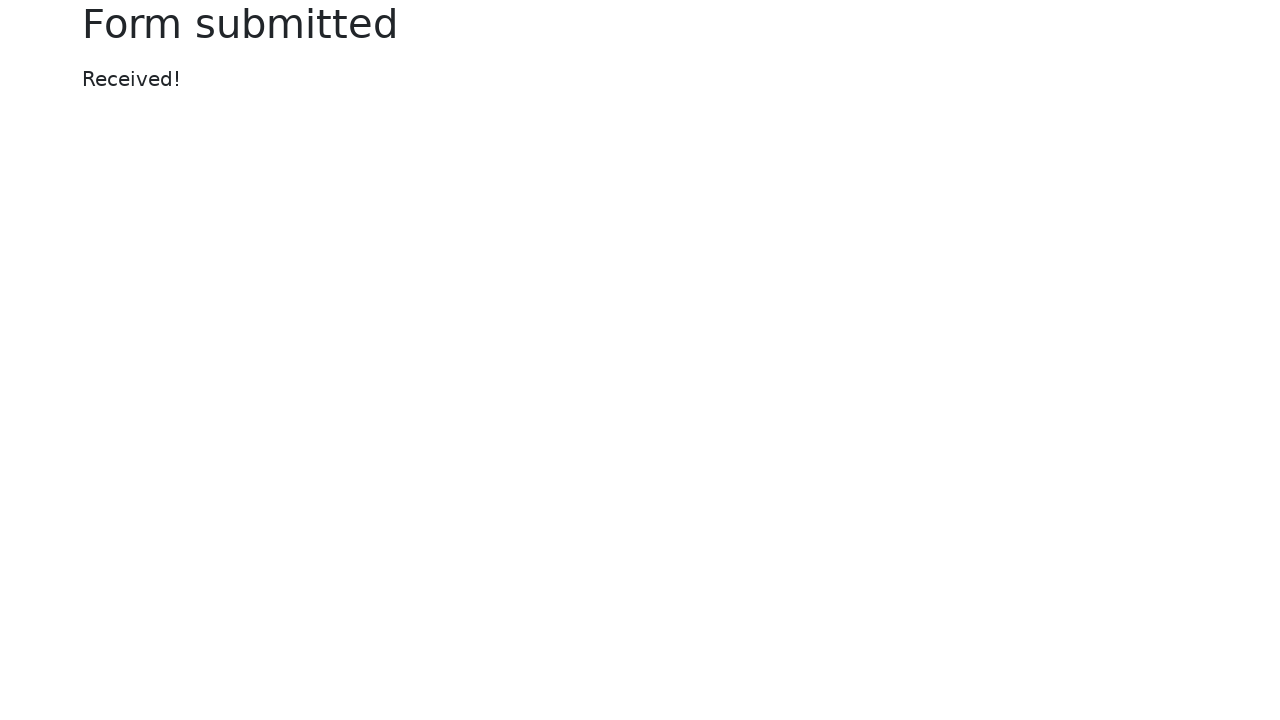

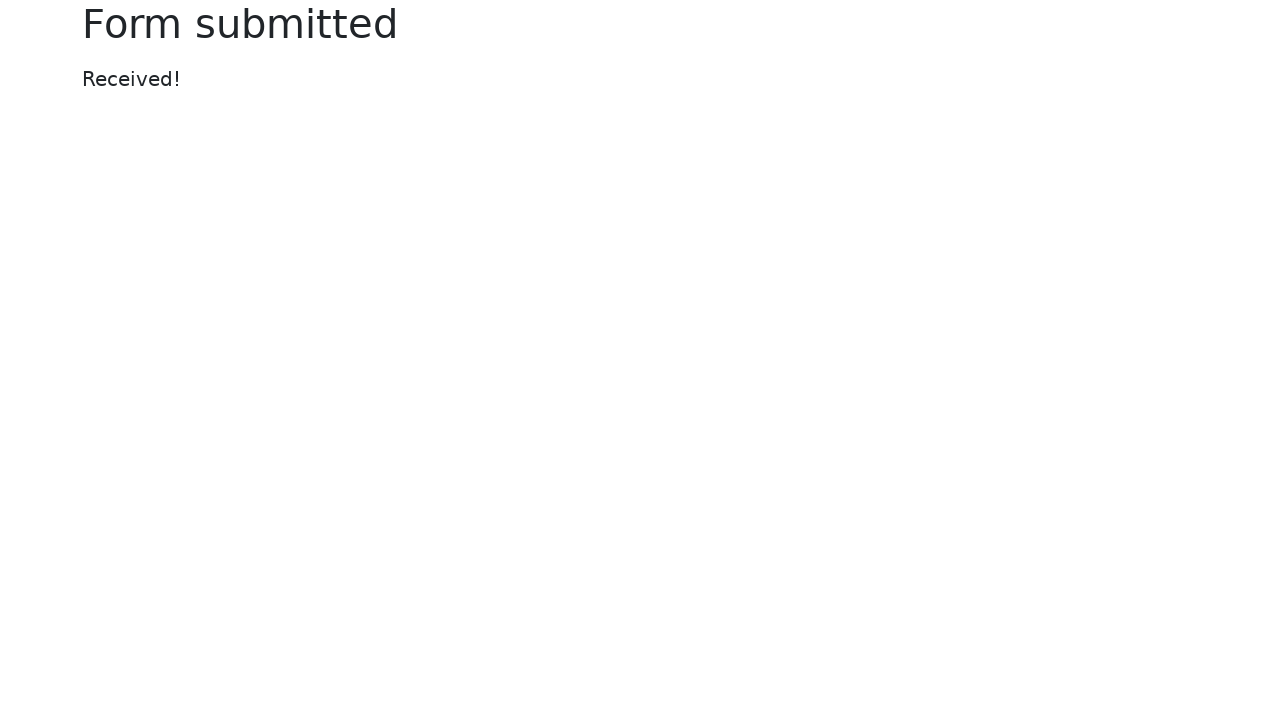